Navigates to the wishlist page and verifies the page title

Starting URL: https://fashiondays.ro

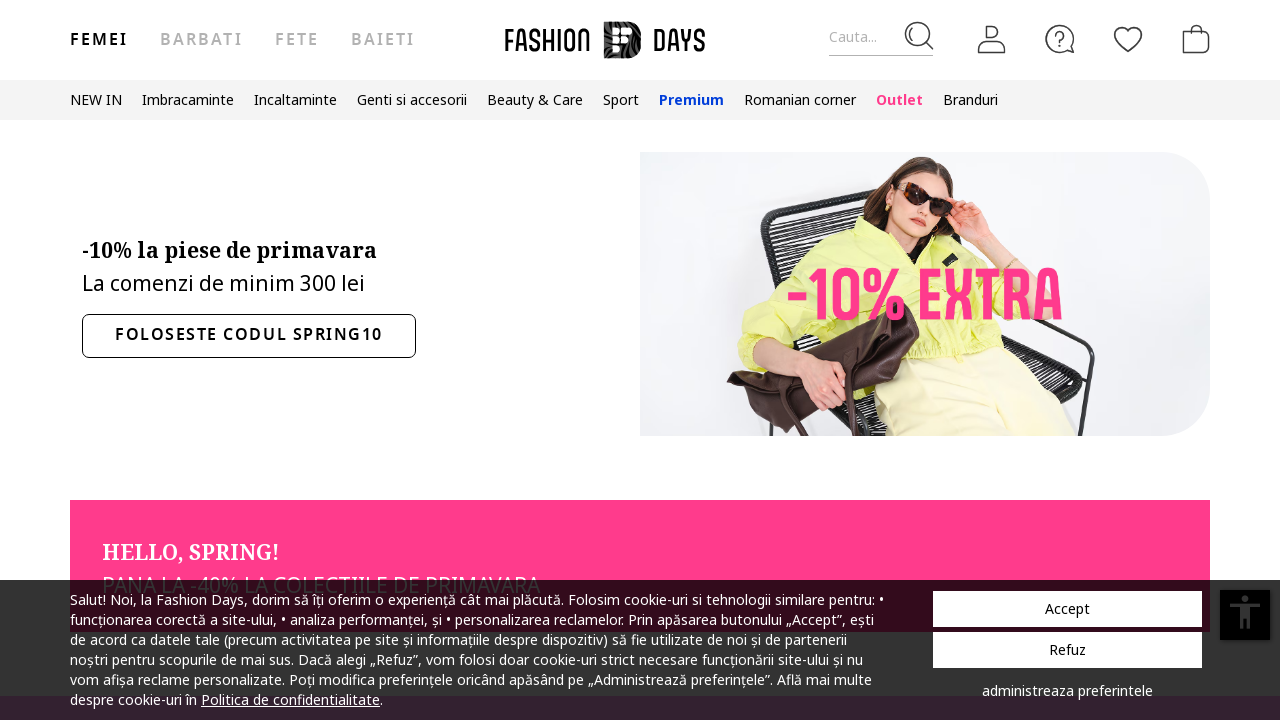

Clicked wishlist menu button at (1128, 39) on a#wishlist-top-menu
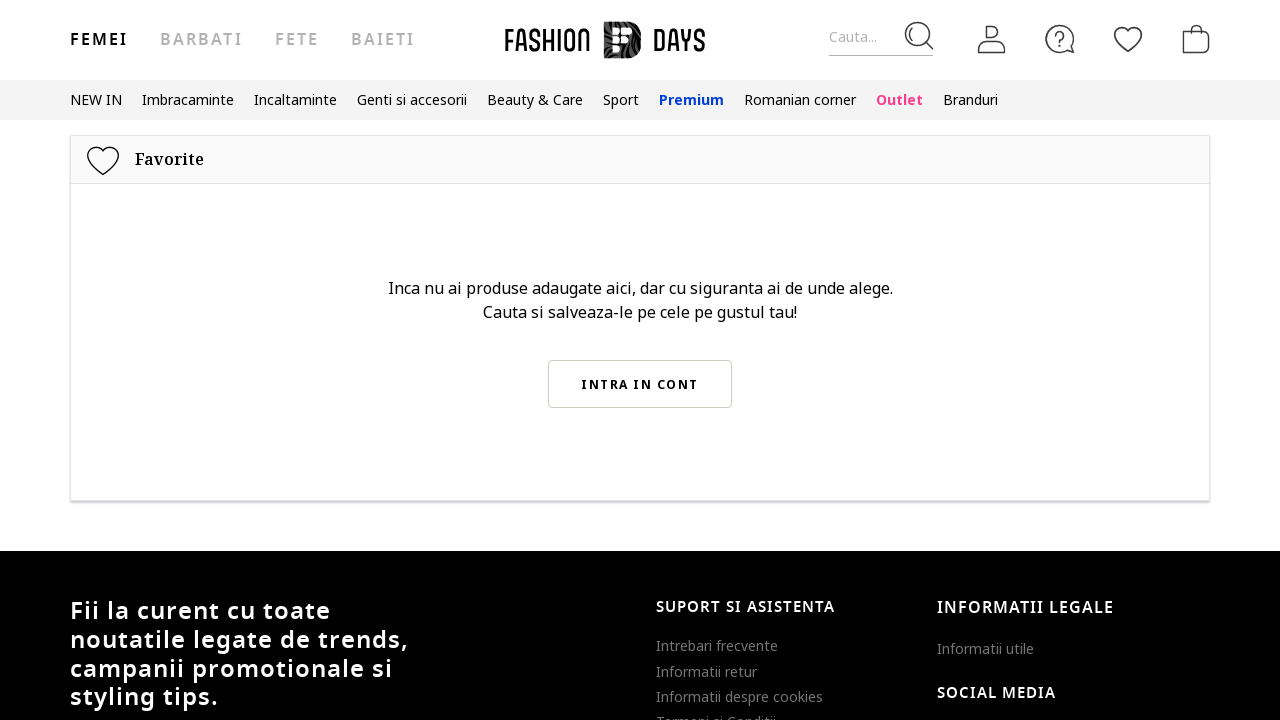

Waited 3 seconds for wishlist page to load
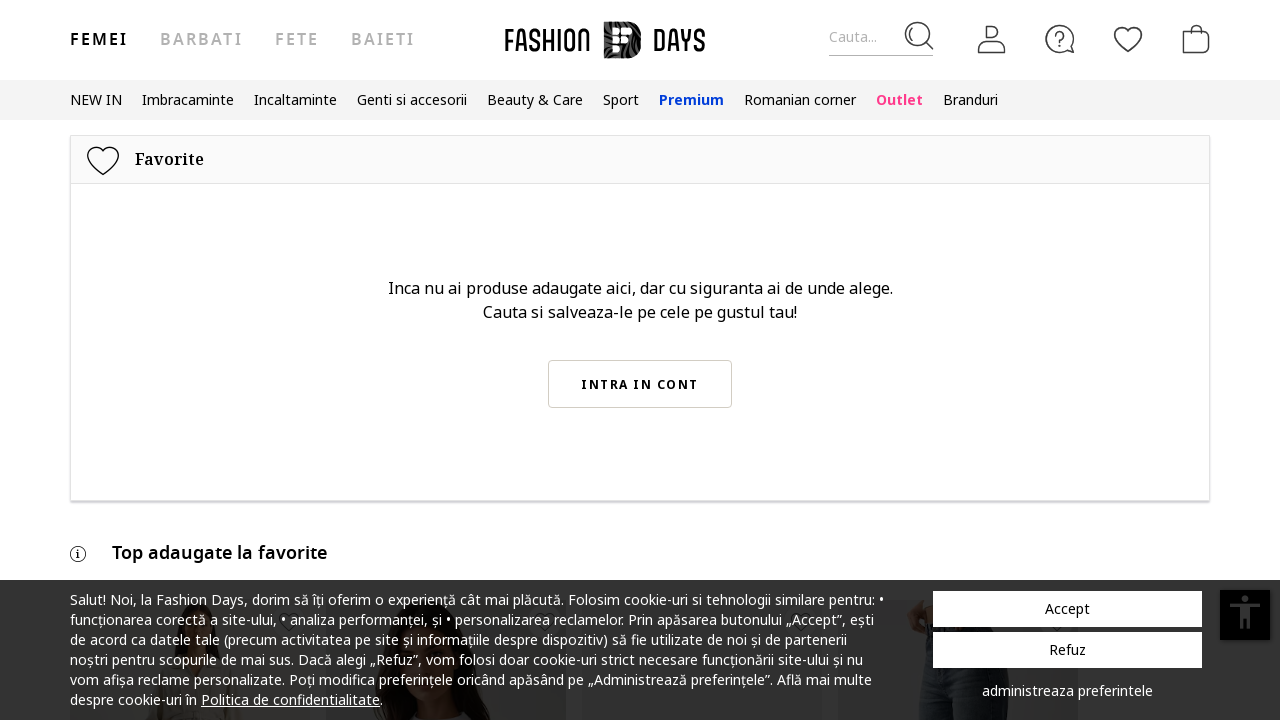

Retrieved page title: 'Fashion Days - Favorite'
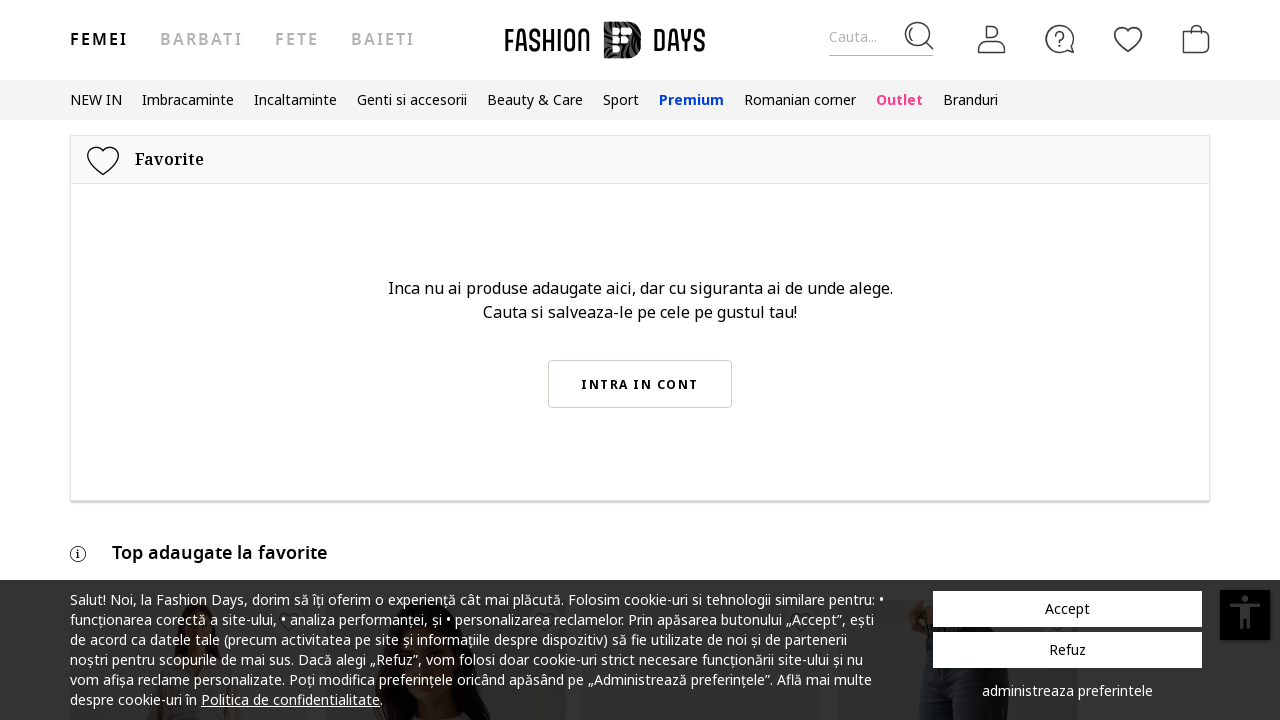

Verified page title matches 'Fashion Days - Favorite'
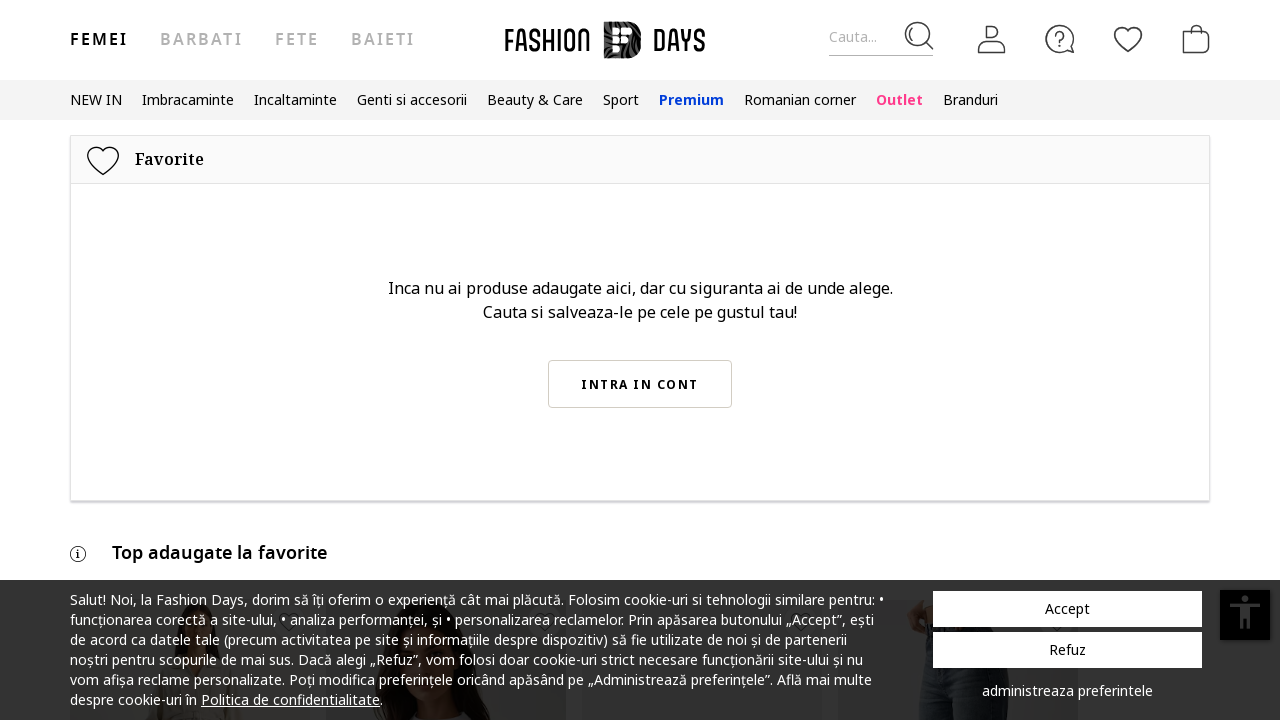

Waited additional 5 seconds
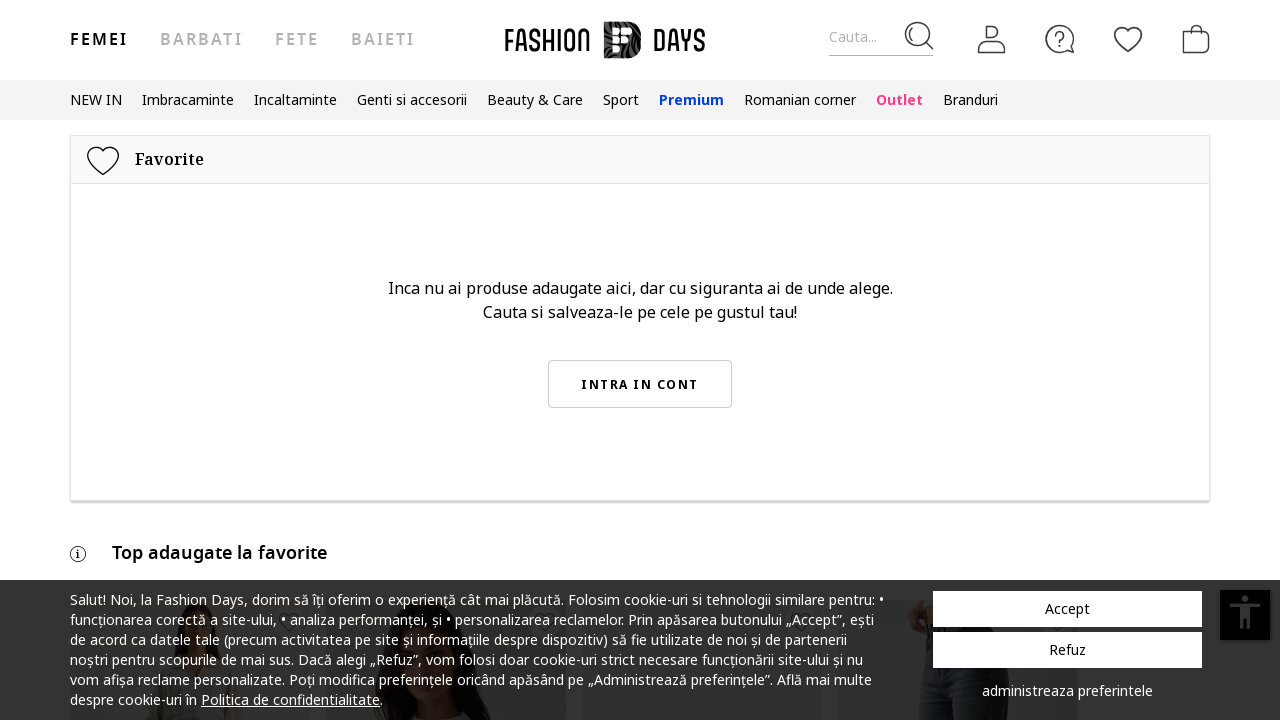

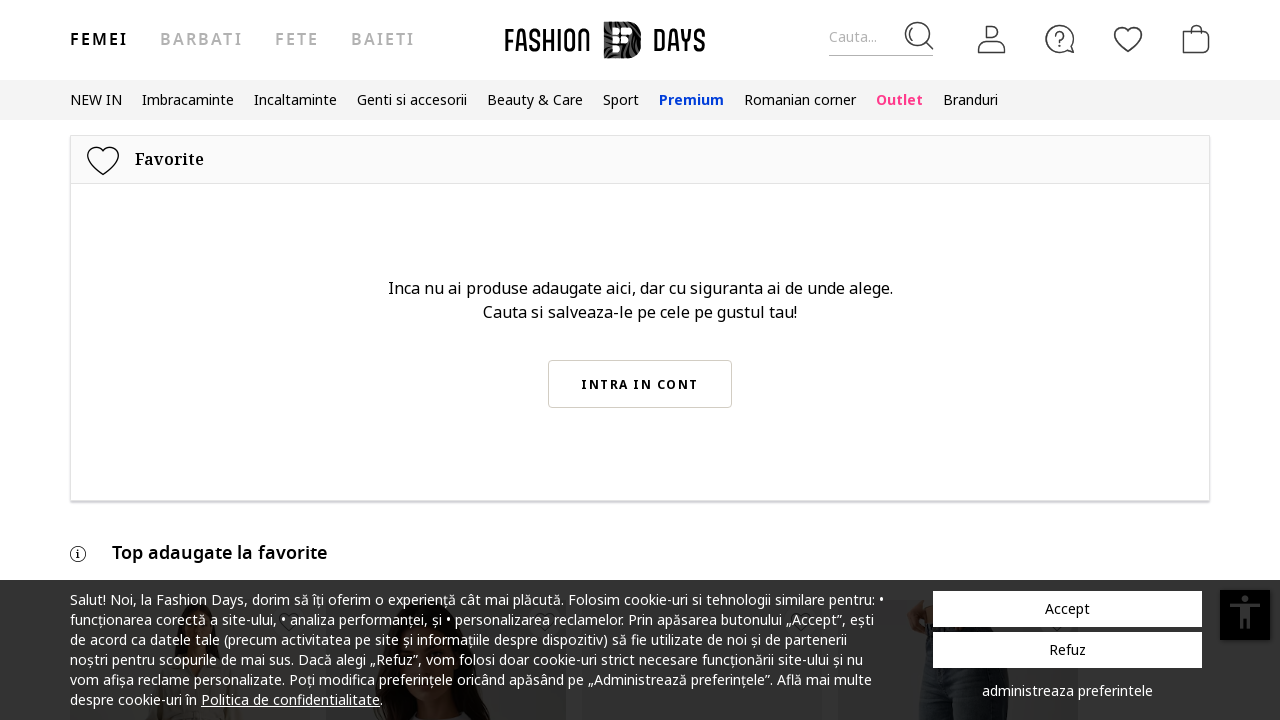